Tests drag and drop functionality by dragging element A to element B's position.

Starting URL: http://the-internet.herokuapp.com/drag_and_drop

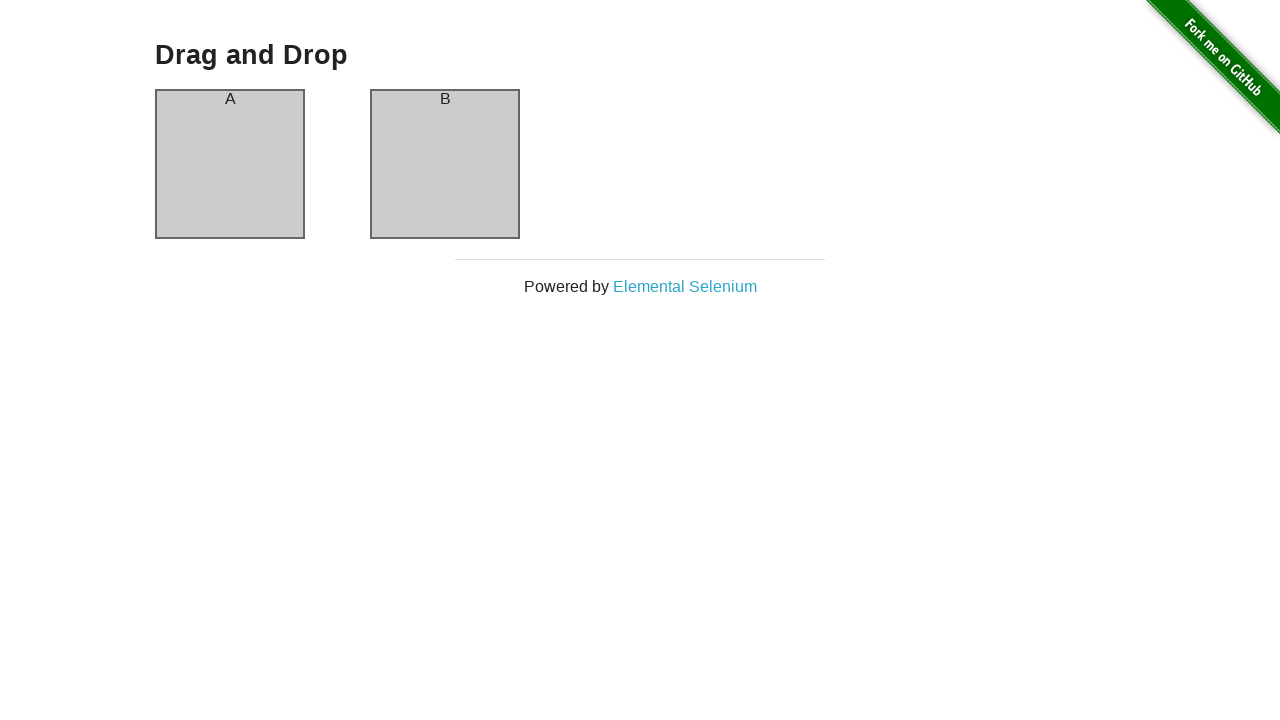

Waited for column A to be present
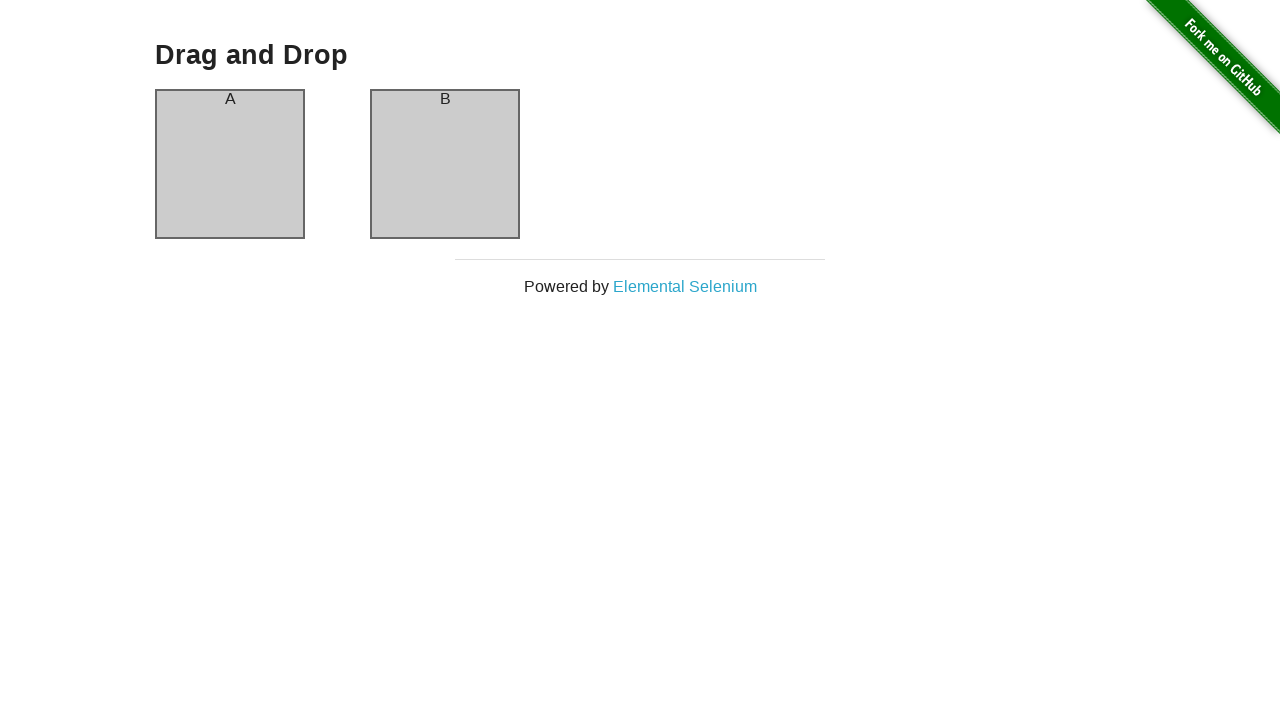

Waited for column B to be present
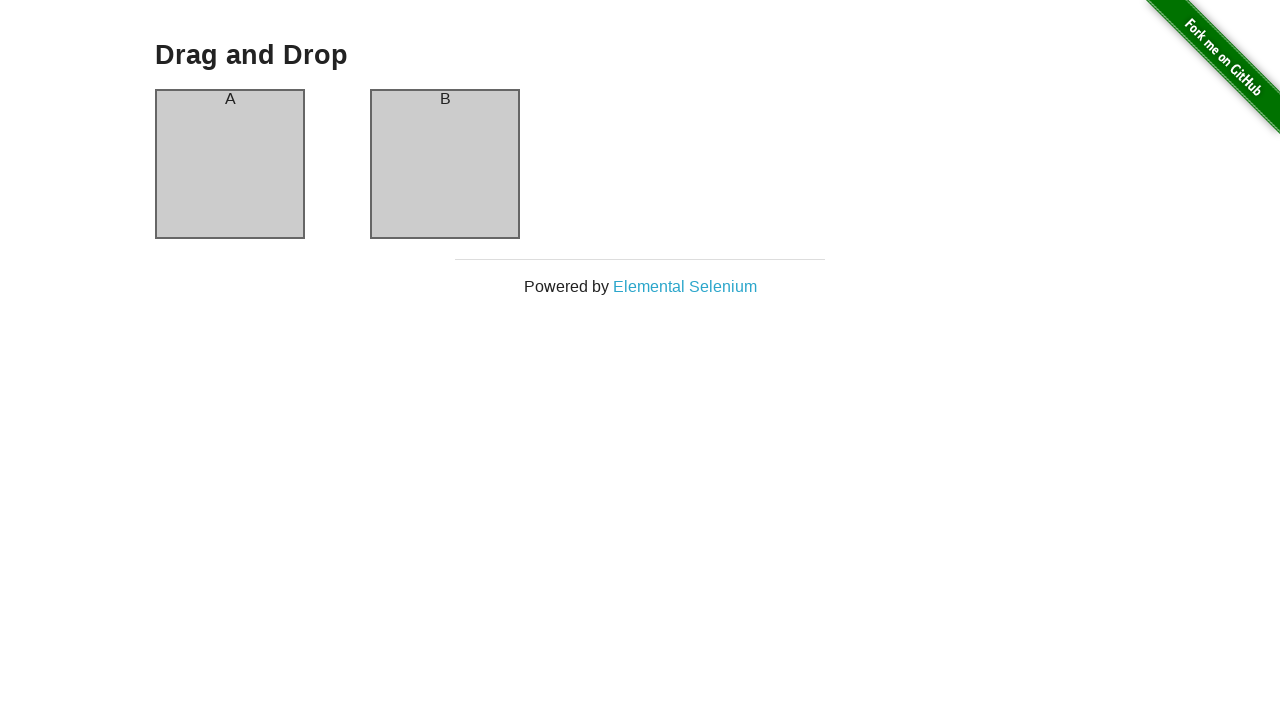

Dragged element A to element B's position at (445, 164)
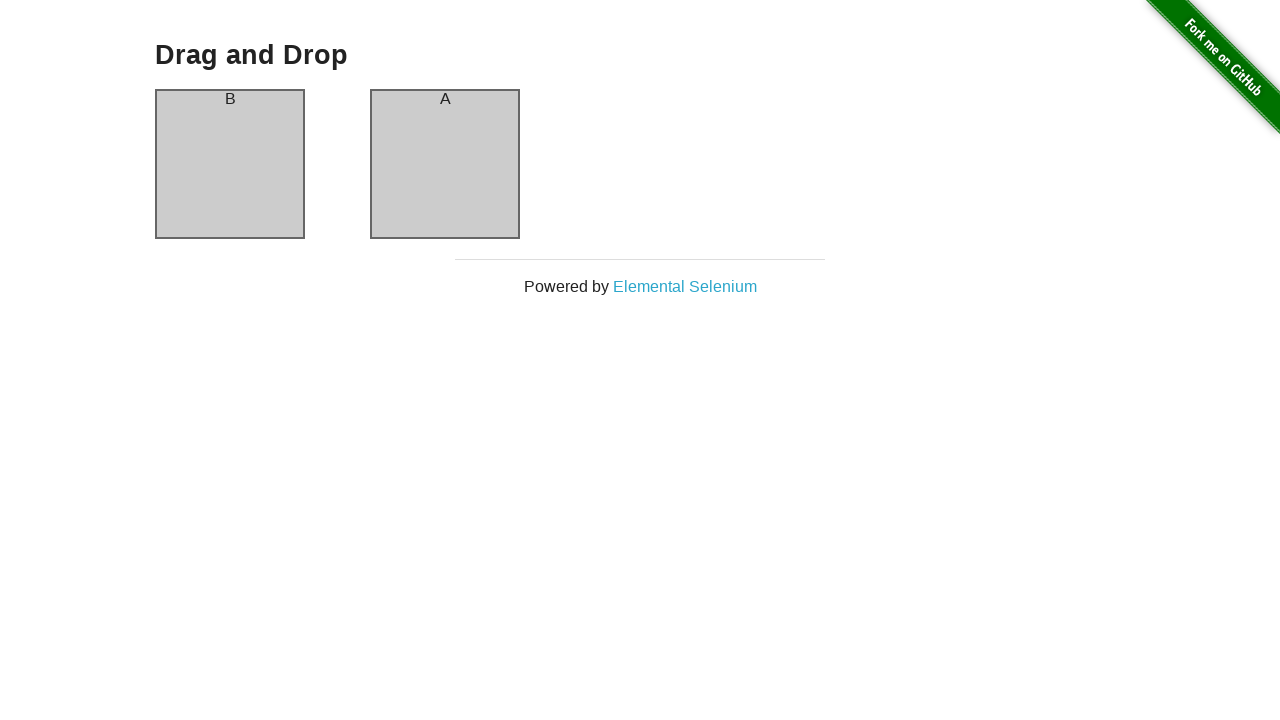

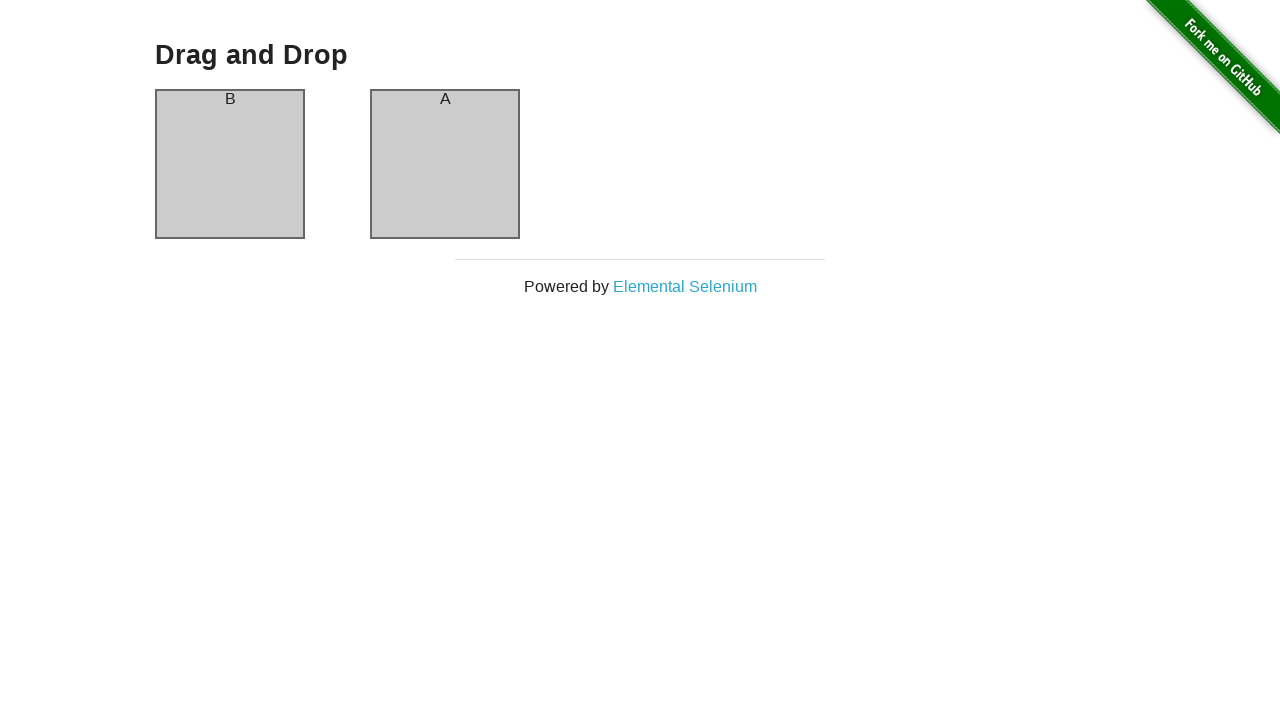